Tests that entering a search term and pressing enter redirects to the search results page

Starting URL: https://github.com/

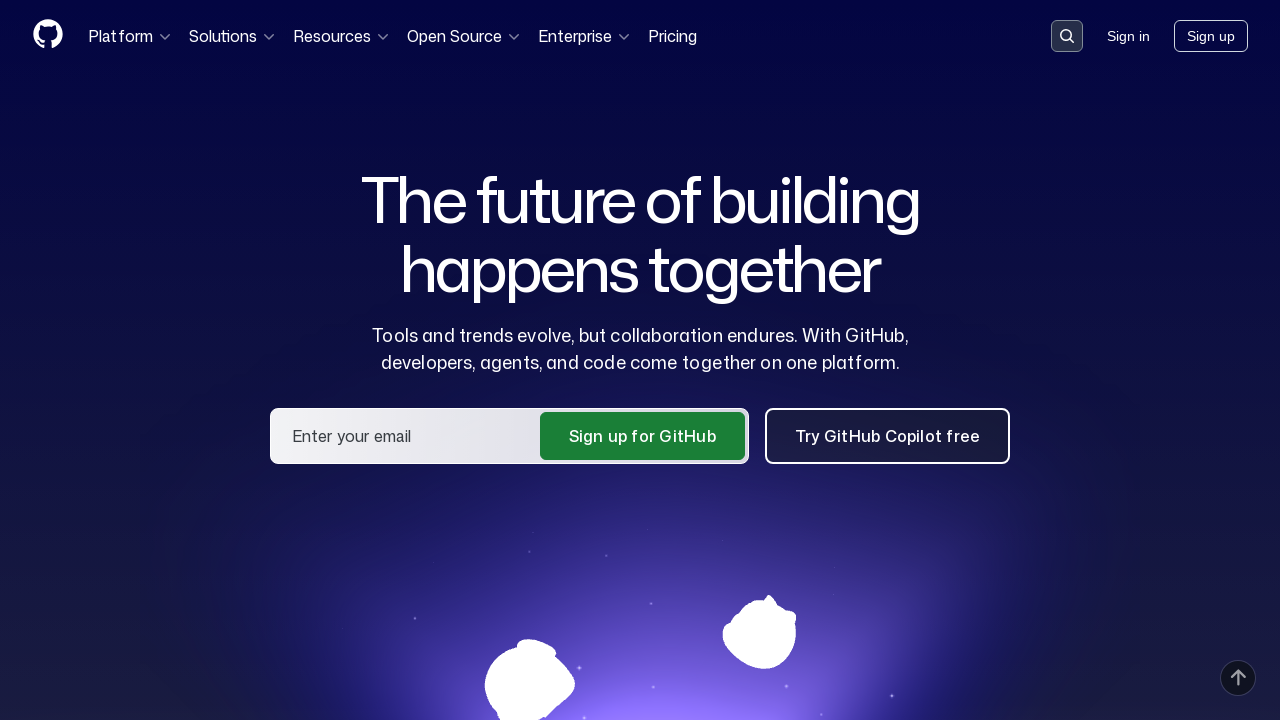

Clicked search button to activate search input at (1067, 36) on button[data-target='qbsearch-input.inputButton']
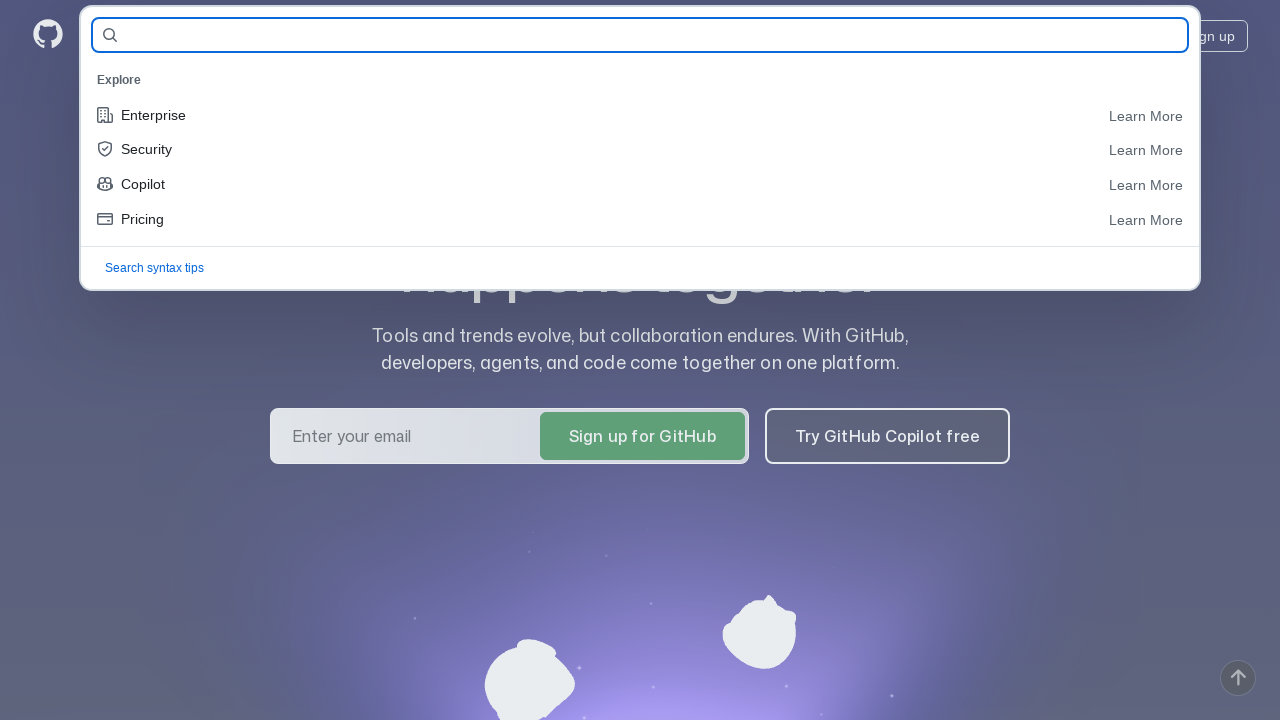

Filled search input with 'python/cpython' on input[name='query-builder-test']
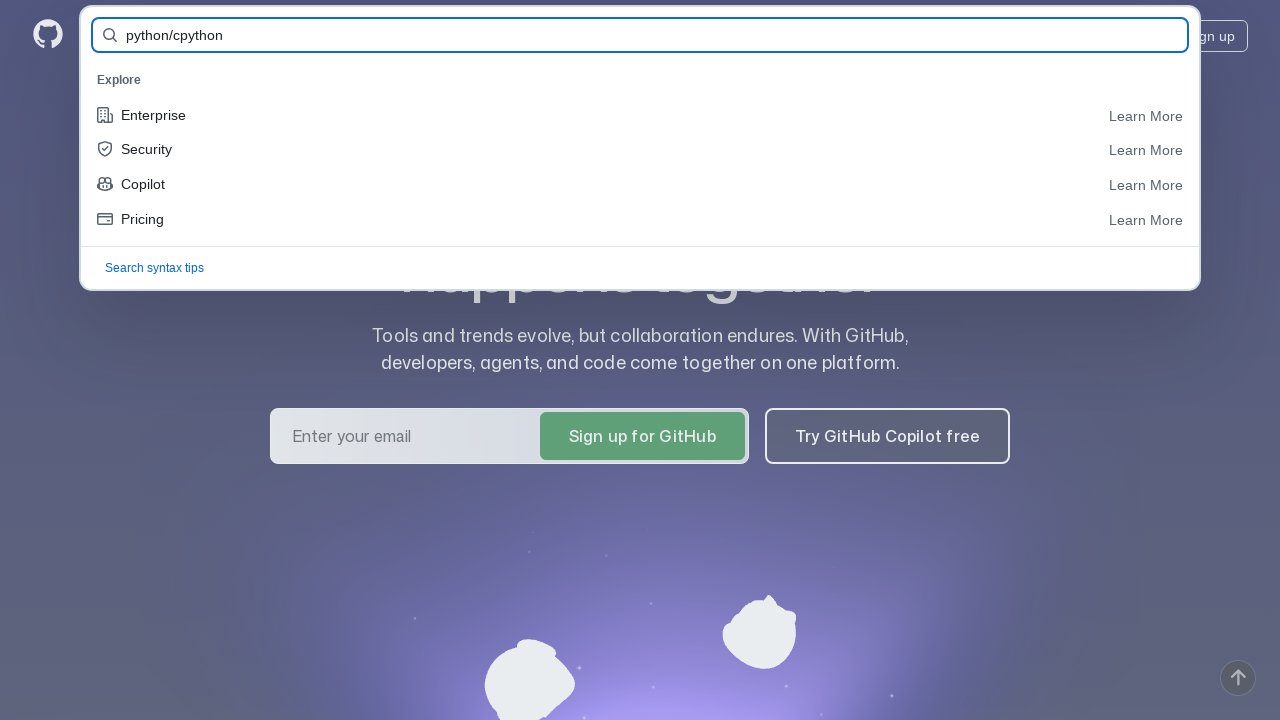

Pressed Enter to submit search query on input[name='query-builder-test']
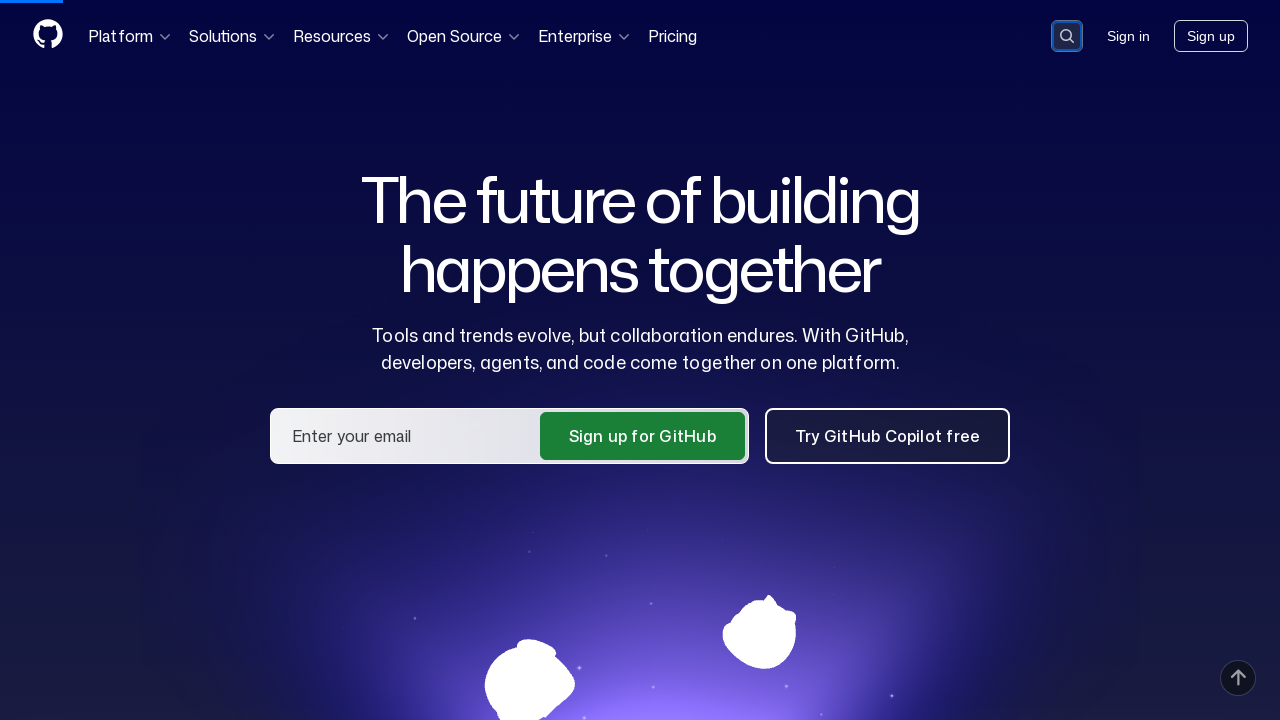

Successfully redirected to search results page
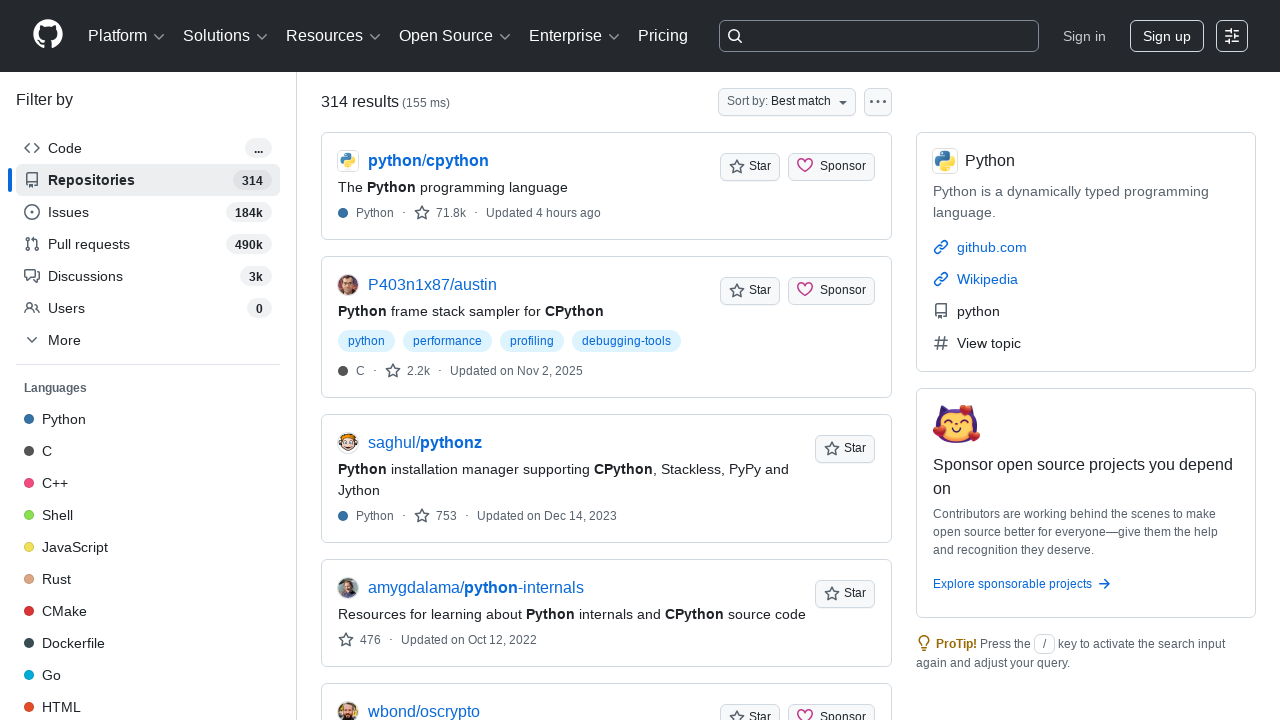

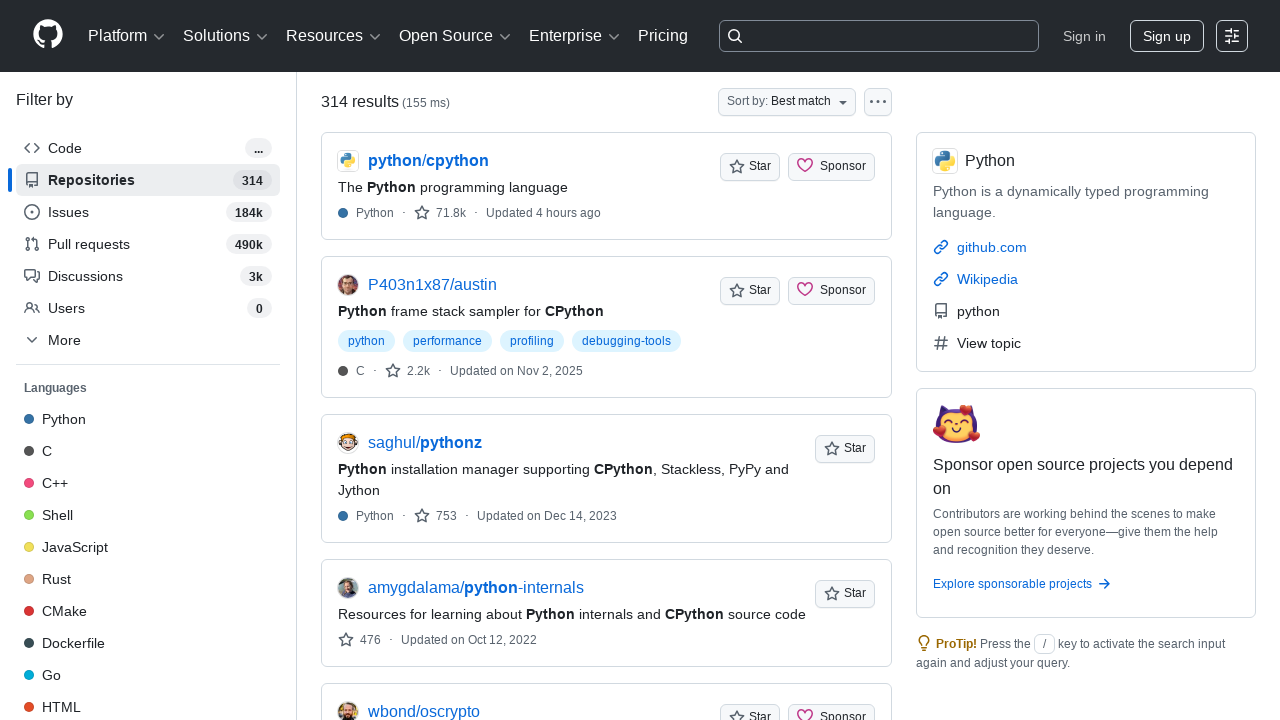